Tests a registration form by filling in email, password, gender selection, addresses, and pincode, then submitting the form

Starting URL: https://grotechminds.com/registration/

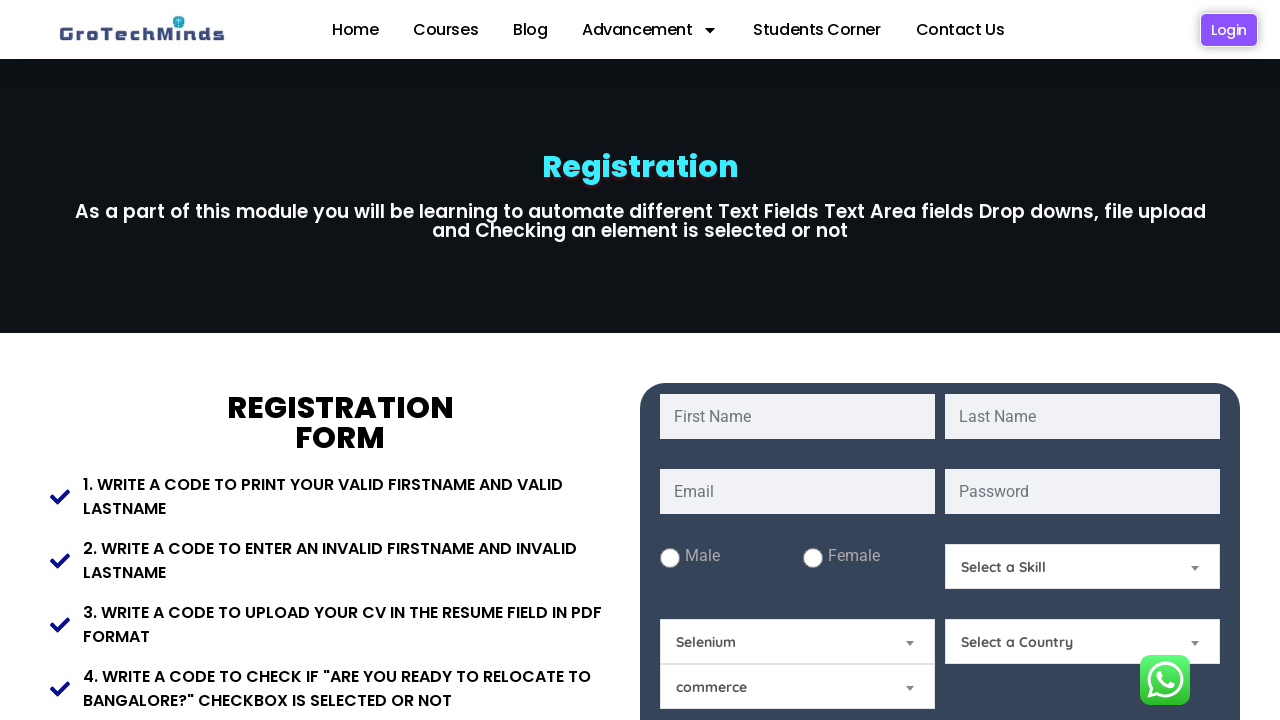

Filled email field with johnsmith847@gmail.com on #email
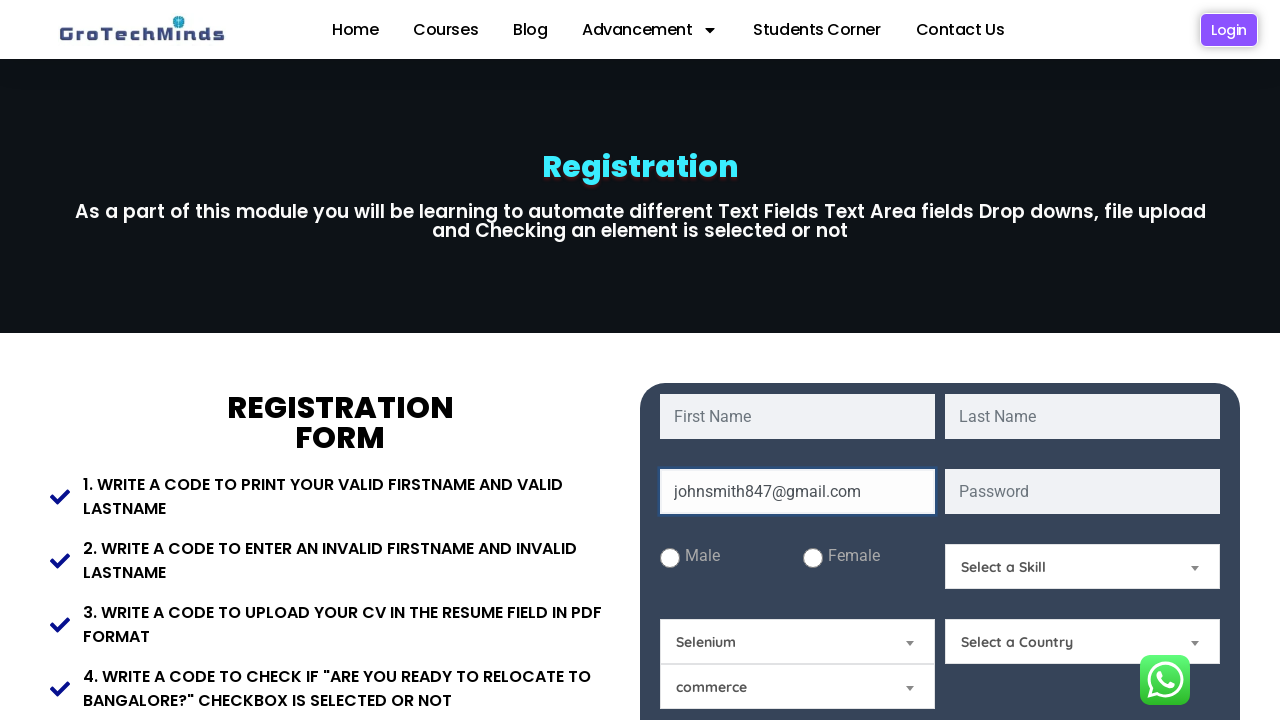

Filled password field with SecurePass2024 on #password
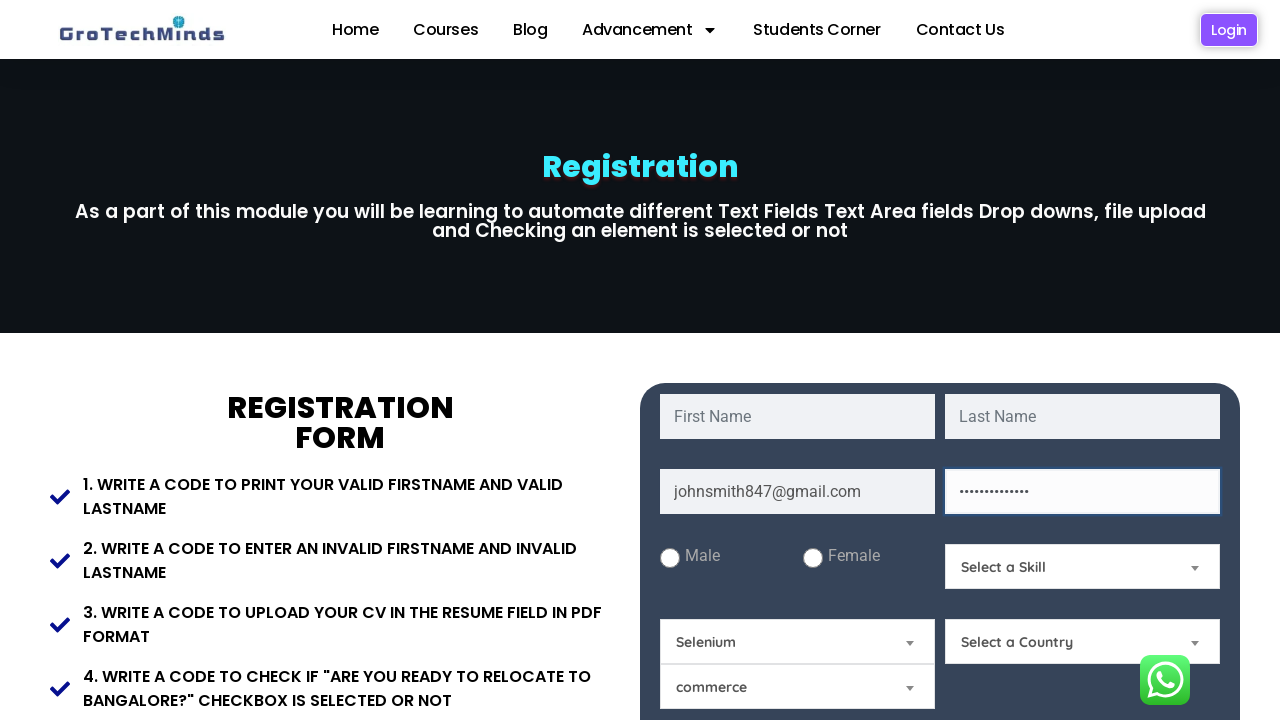

Selected male gender radio button at (670, 558) on #male
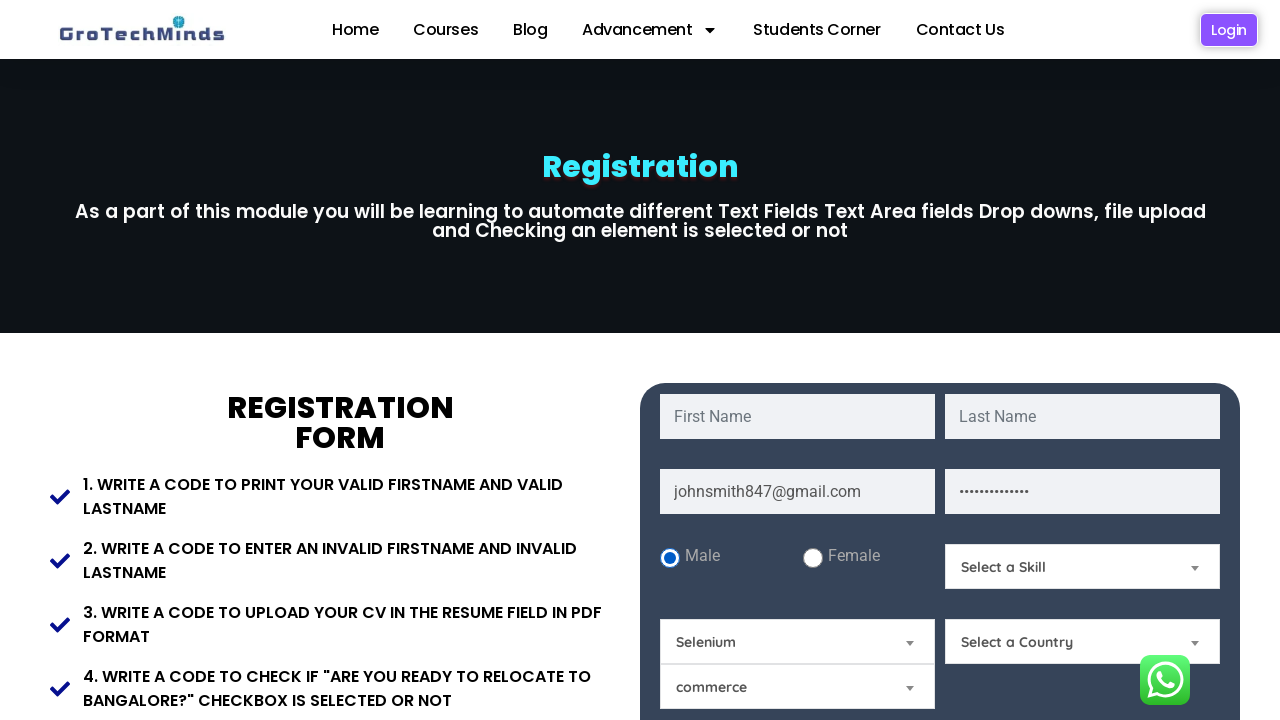

Filled present address with 123 Oak Street, Apartment 5B on #Present-Address
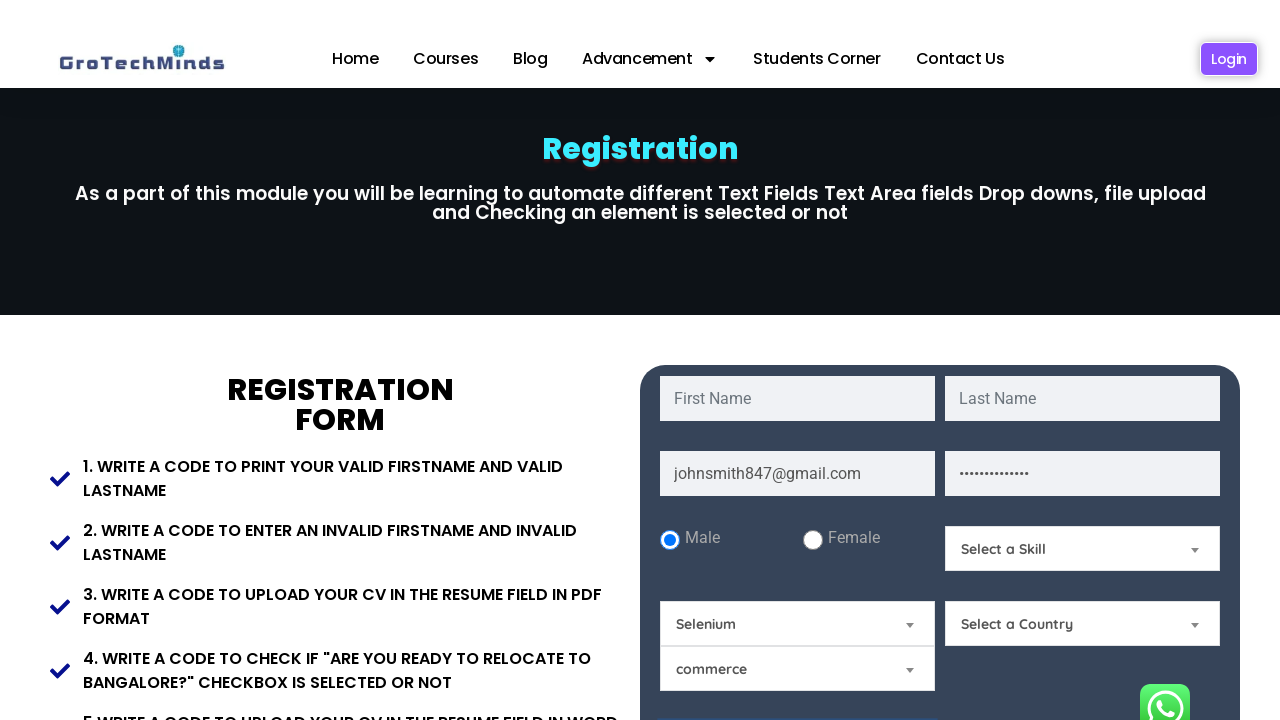

Filled permanent address with 456 Maple Avenue, Suite 201 on #Permanent-Address
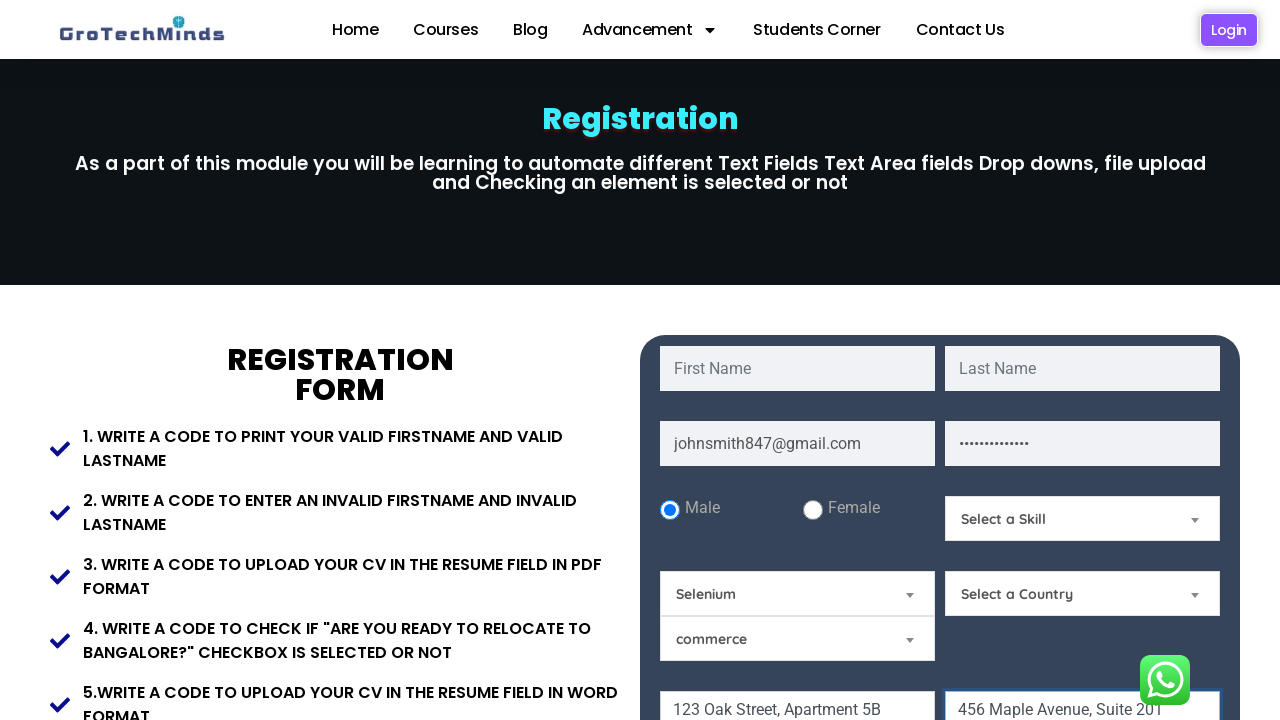

Filled pincode field with 560001 on #Pincode
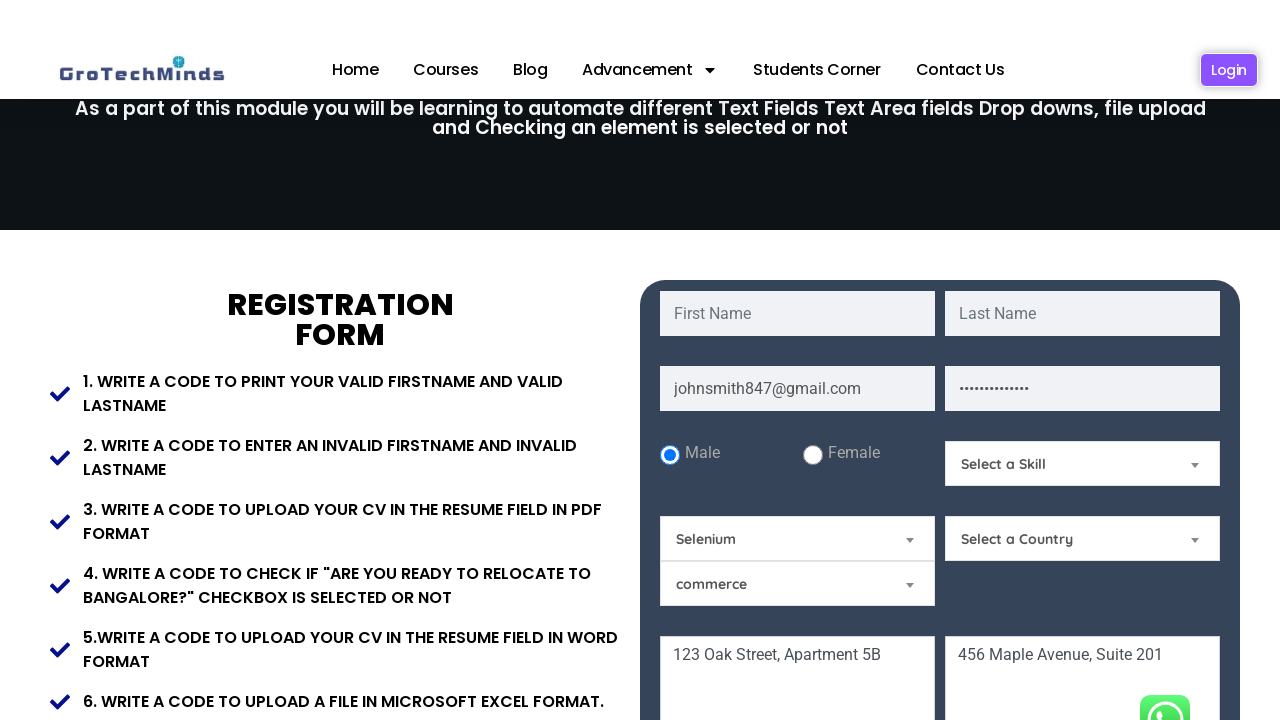

Clicked submit button to register at (940, 360) on .btn.btn-primary
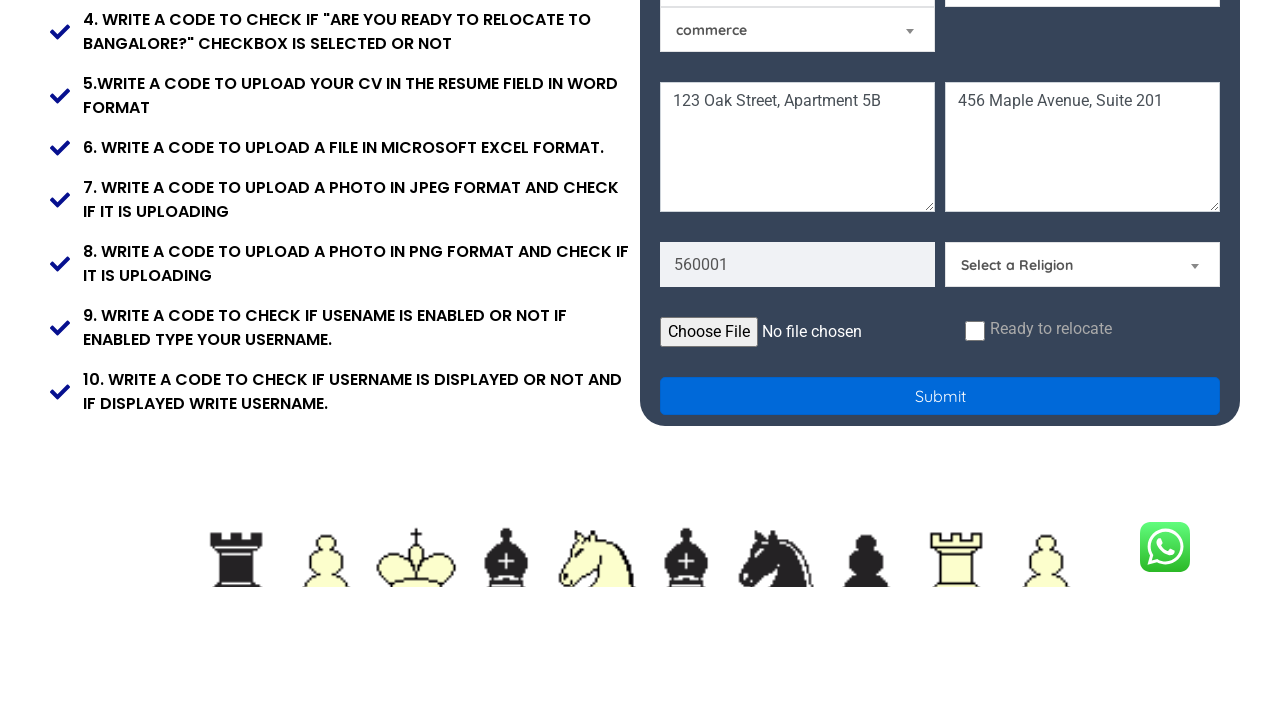

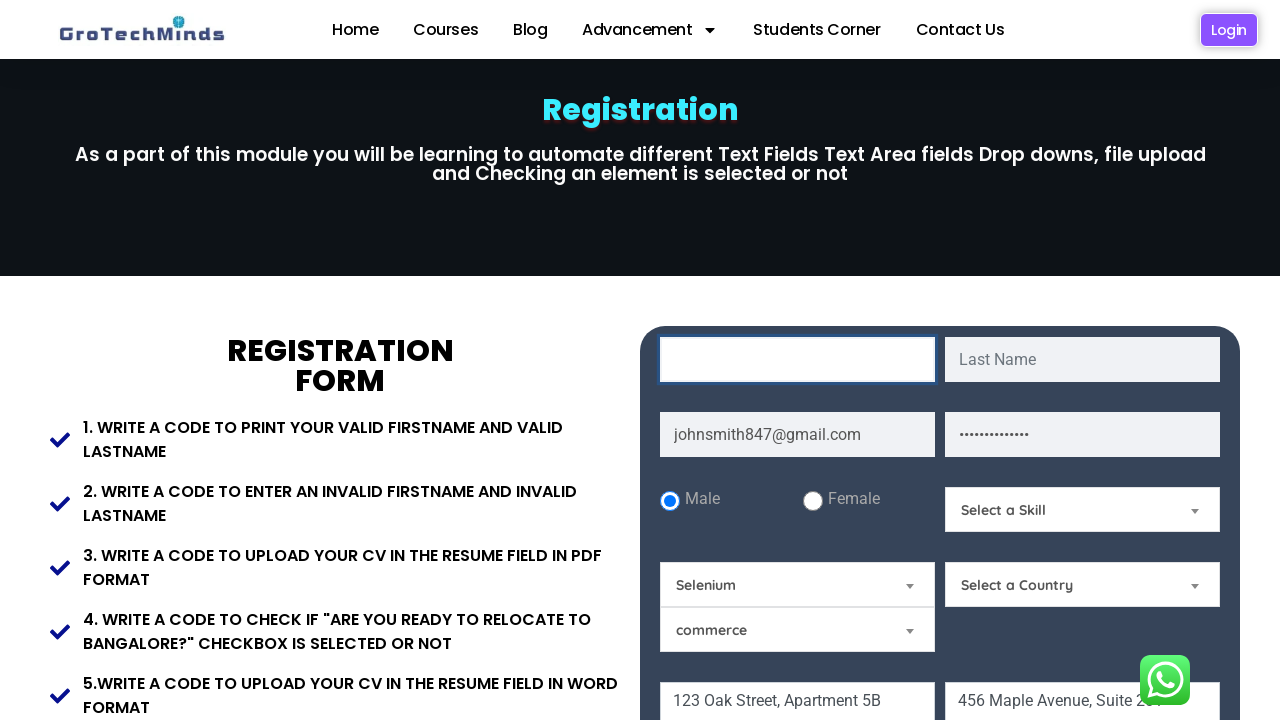